Tests the search functionality on Baidu Index by entering a keyword in the search input, then clearing it using the cancel button.

Starting URL: http://index.baidu.com/?from=pinzhuan#/

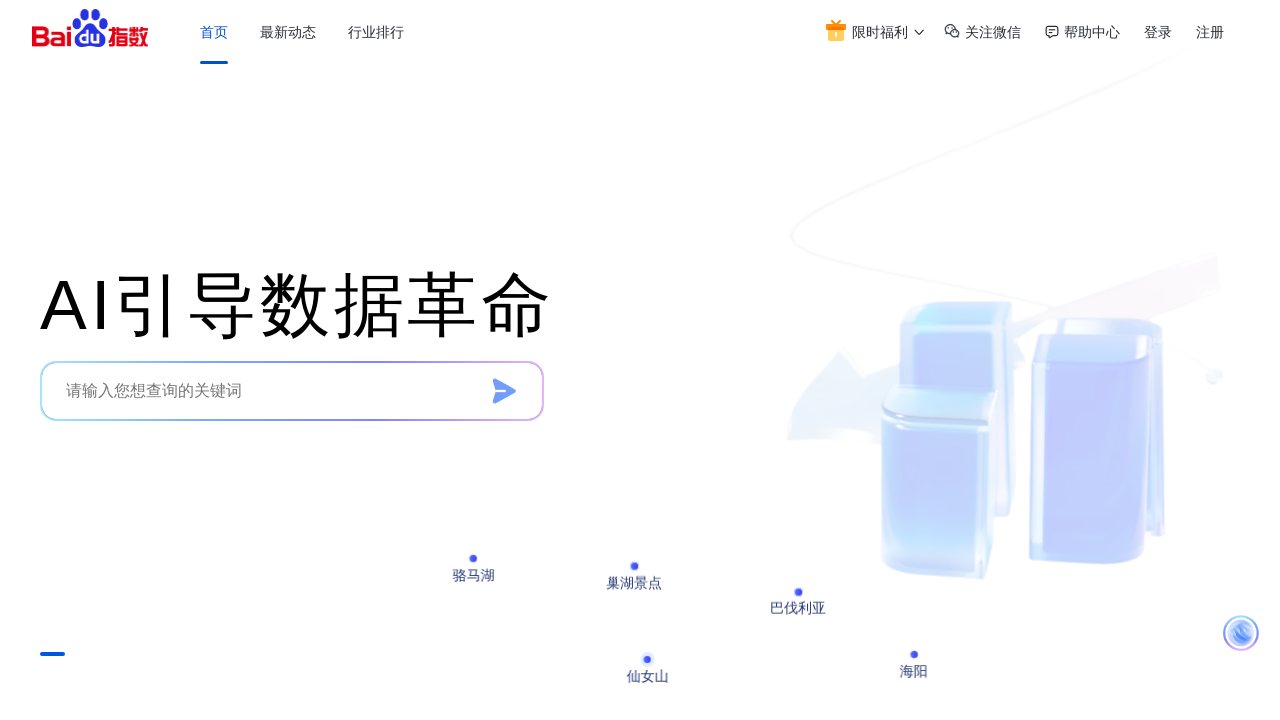

Waited for search input field to load
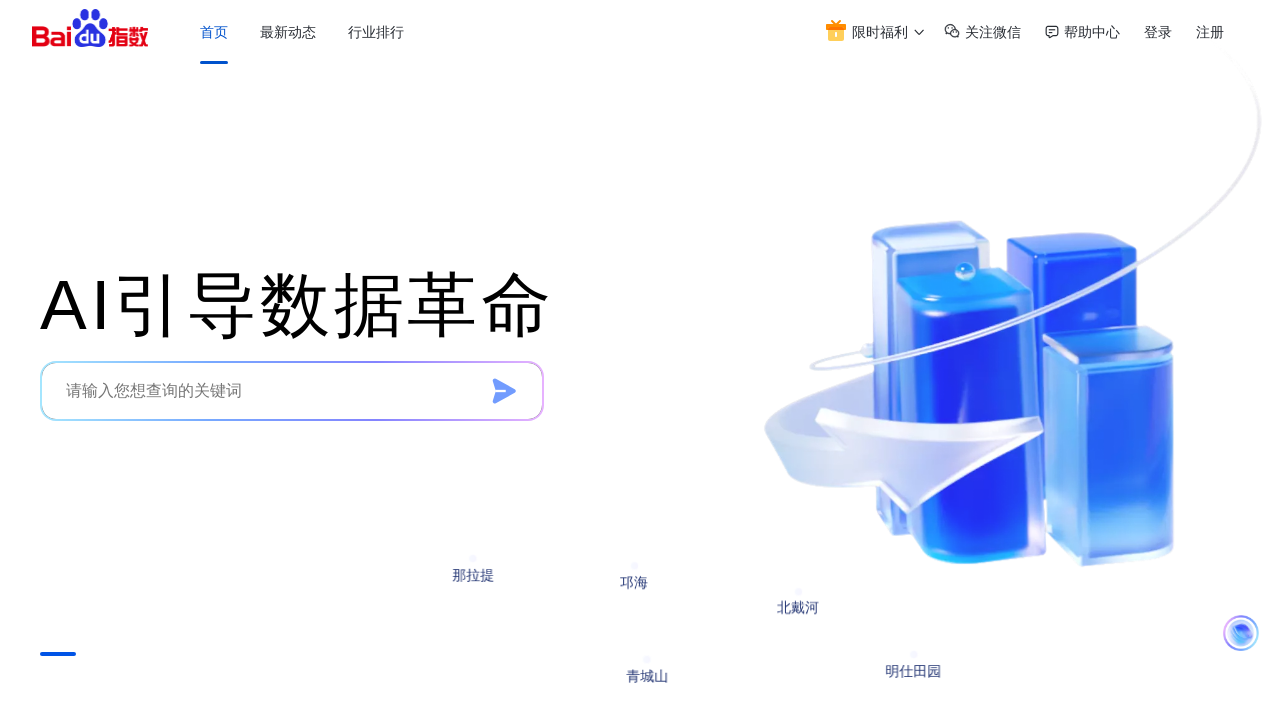

Filled search input with keyword 'Python编程' on .search-input
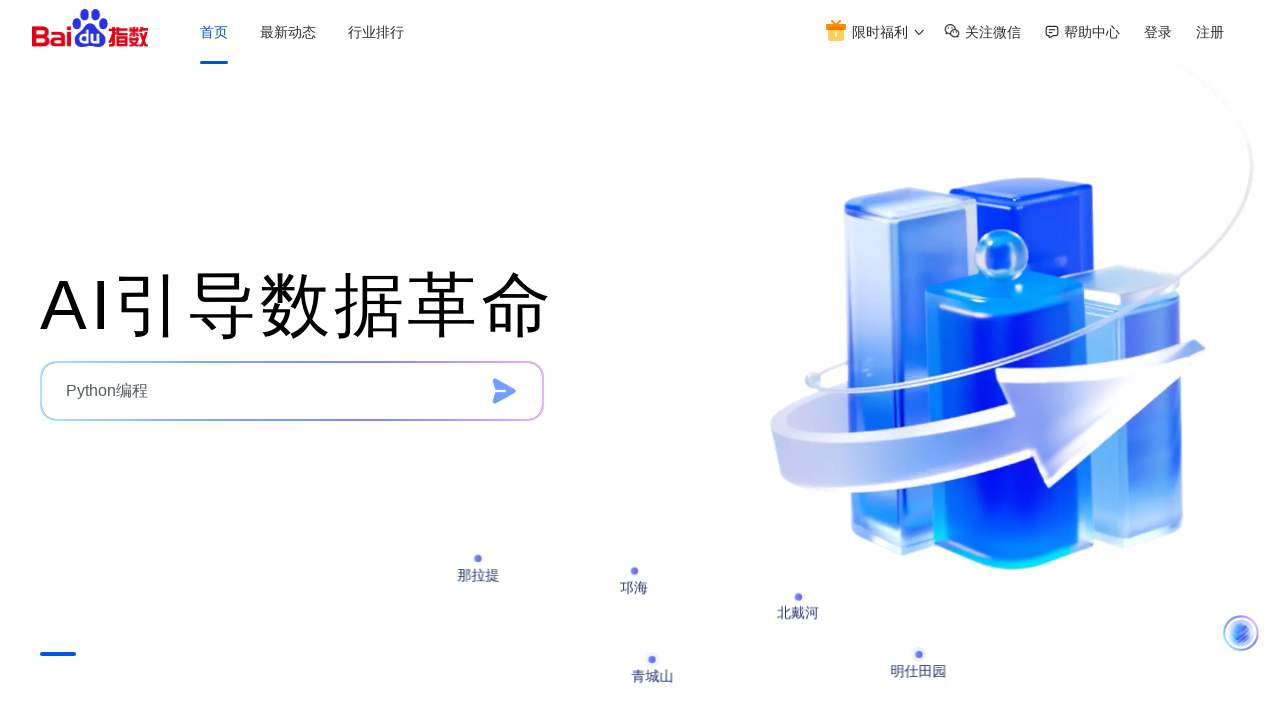

Clicked cancel button to clear search input at (504, 391) on .search-input-cancle
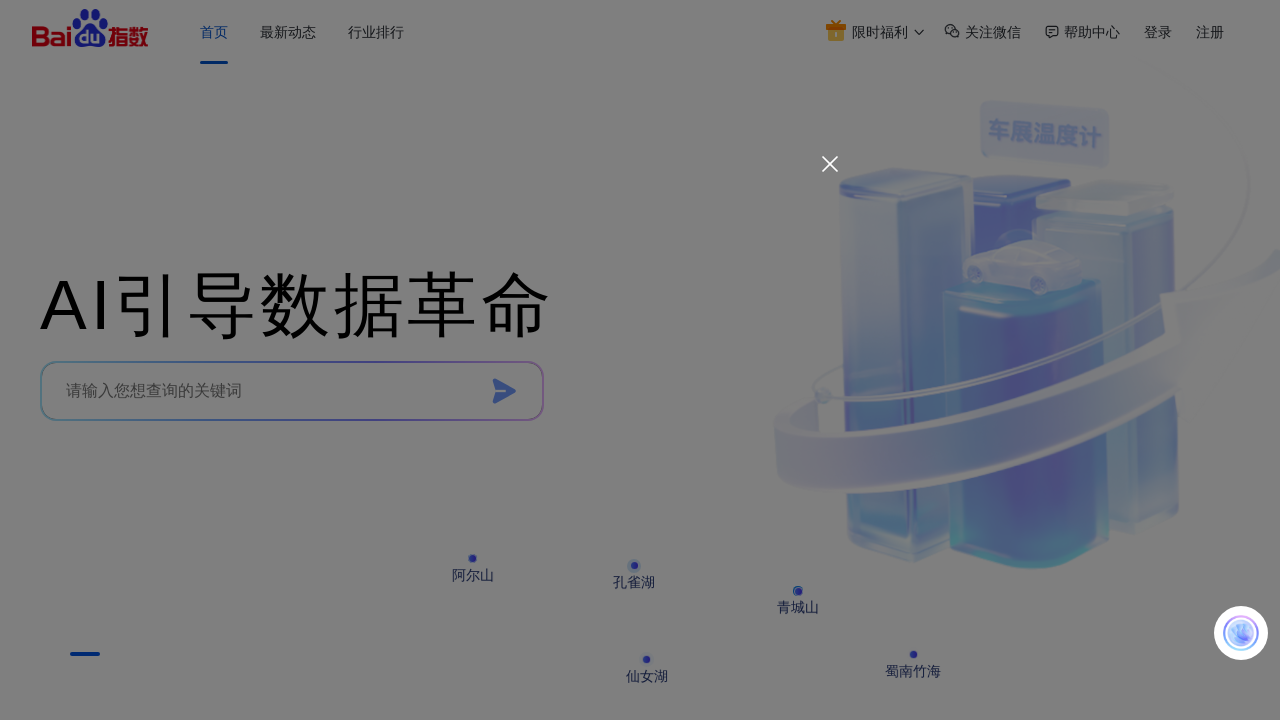

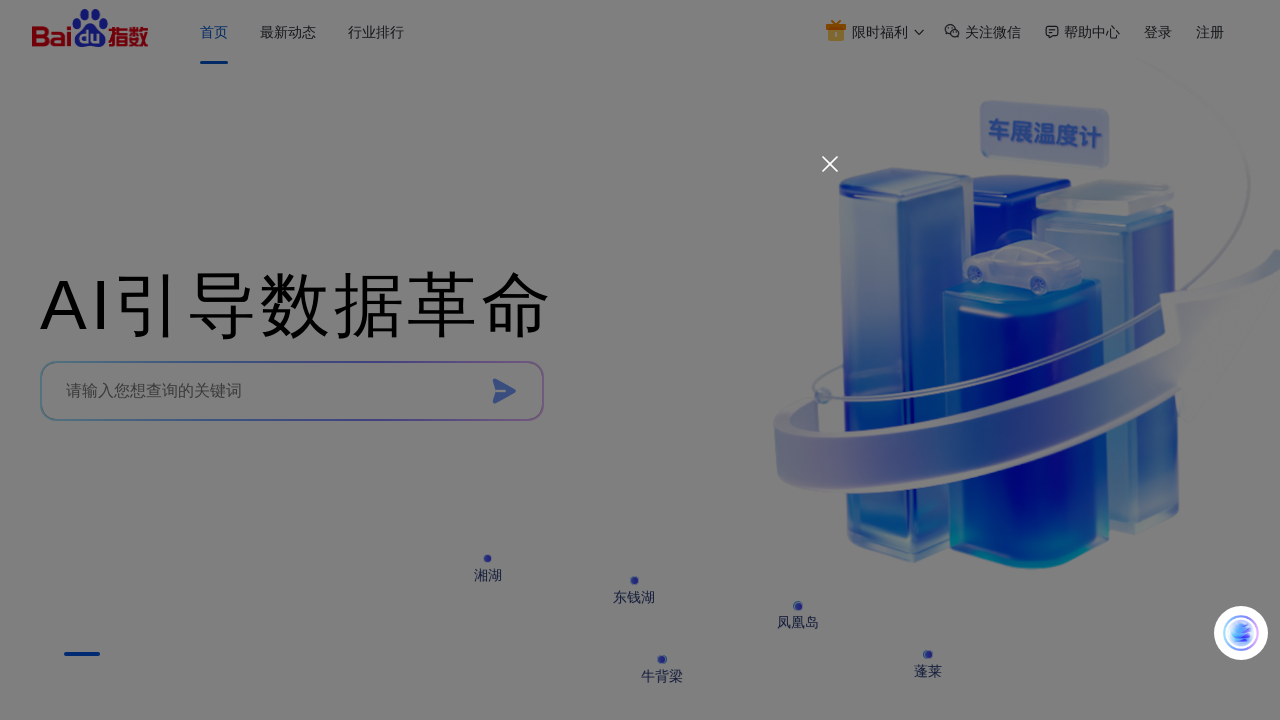